Tests subtraction operation with negative numbers (-10) - (-20) = 10

Starting URL: https://testsheepnz.github.io/BasicCalculator.html

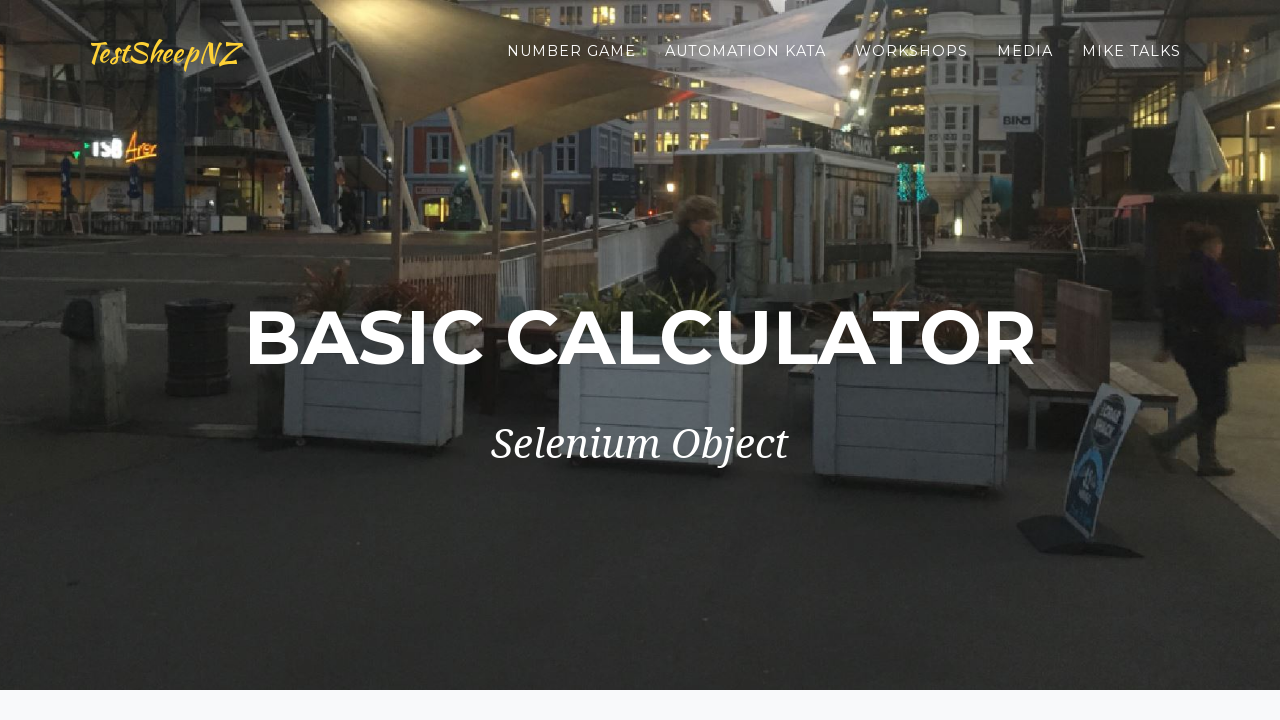

Filled first number field with -10 on #number1Field
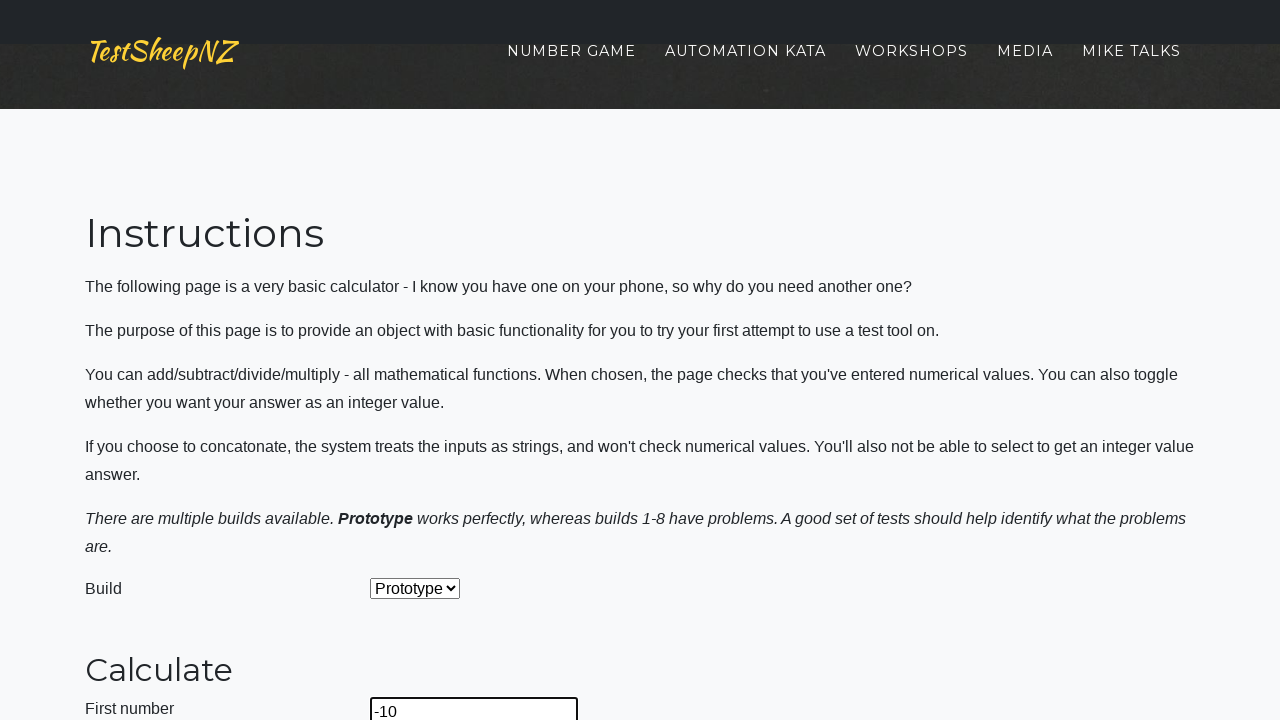

Filled second number field with -20 on #number2Field
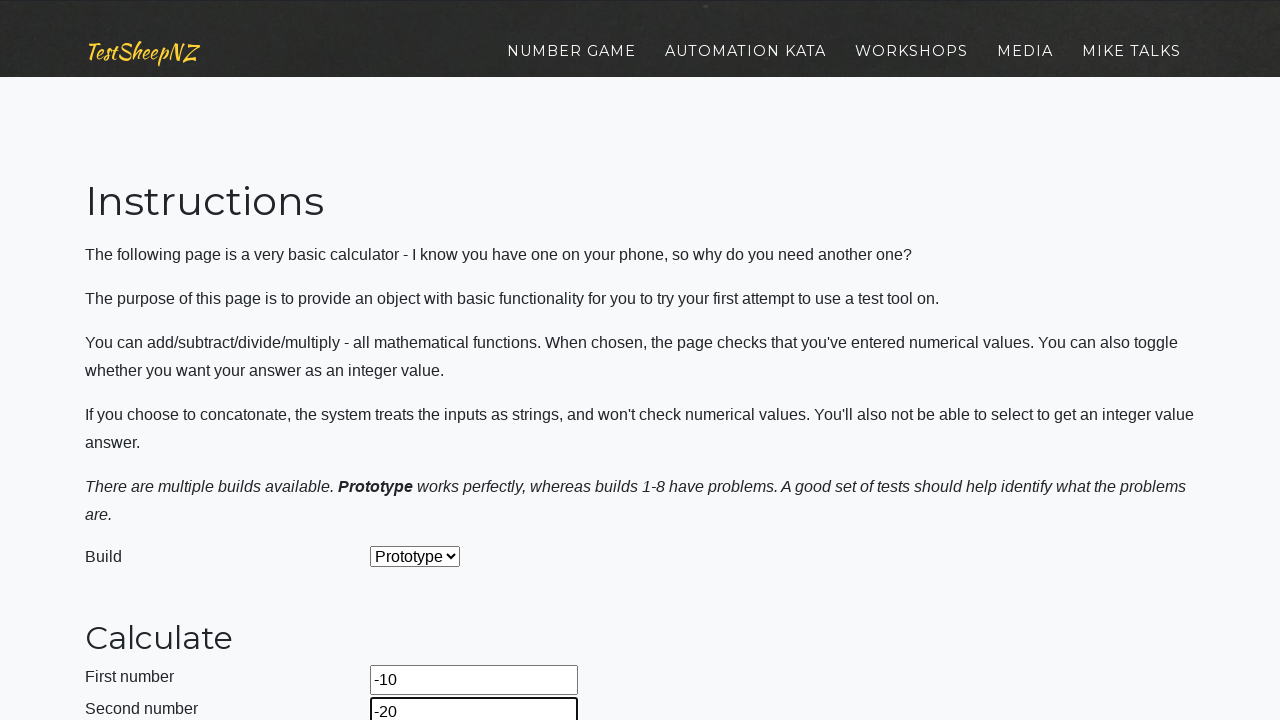

Selected Subtract operation from dropdown on #selectOperationDropdown
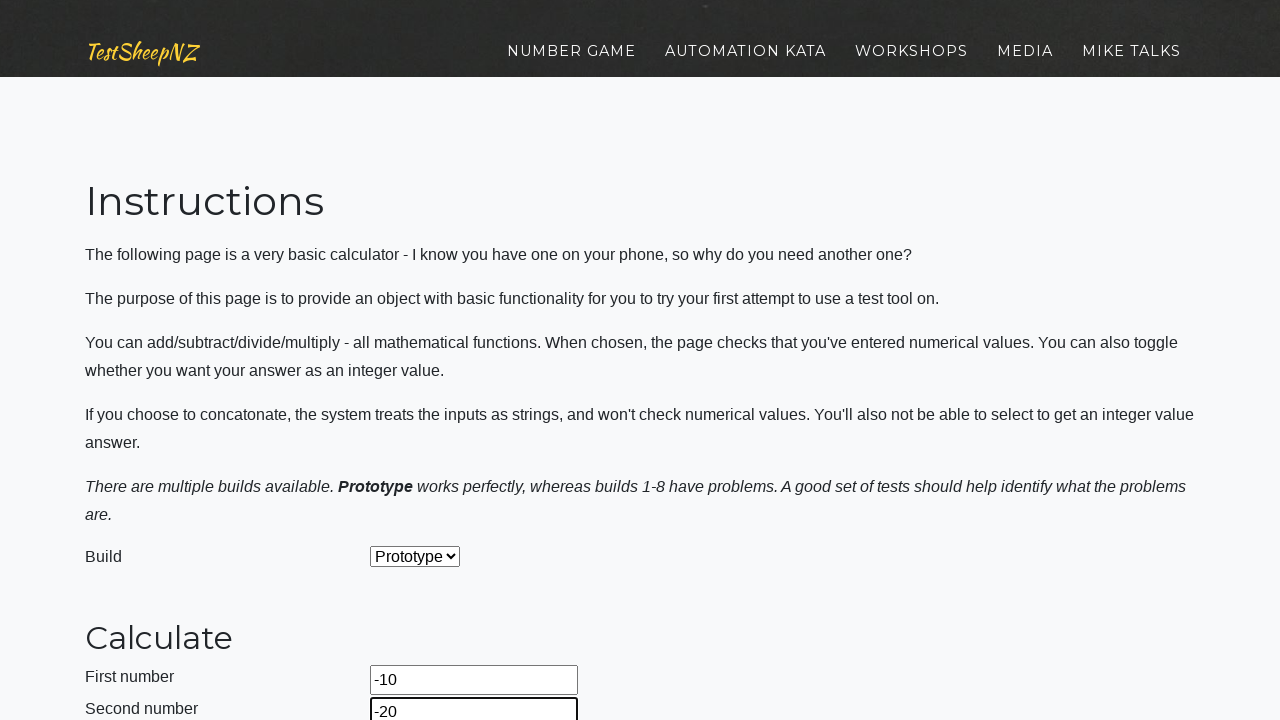

Clicked calculate button at (422, 361) on #calculateButton
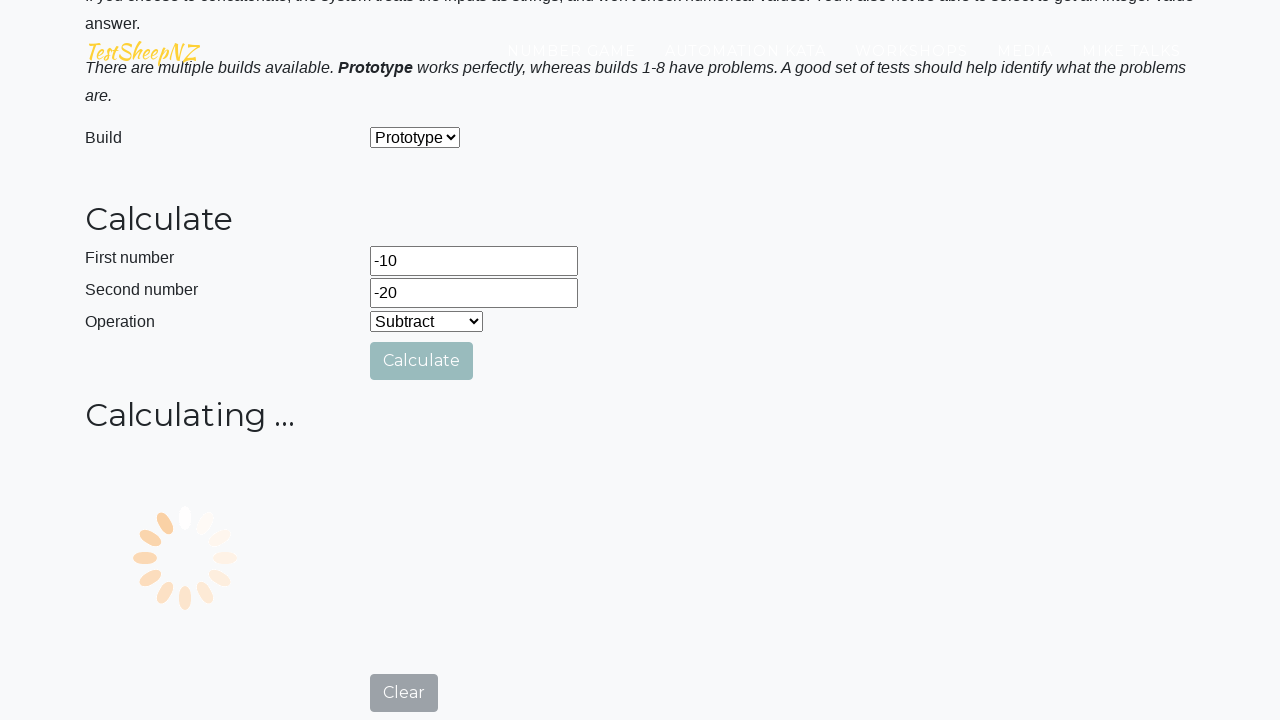

Result field appeared with answer (10)
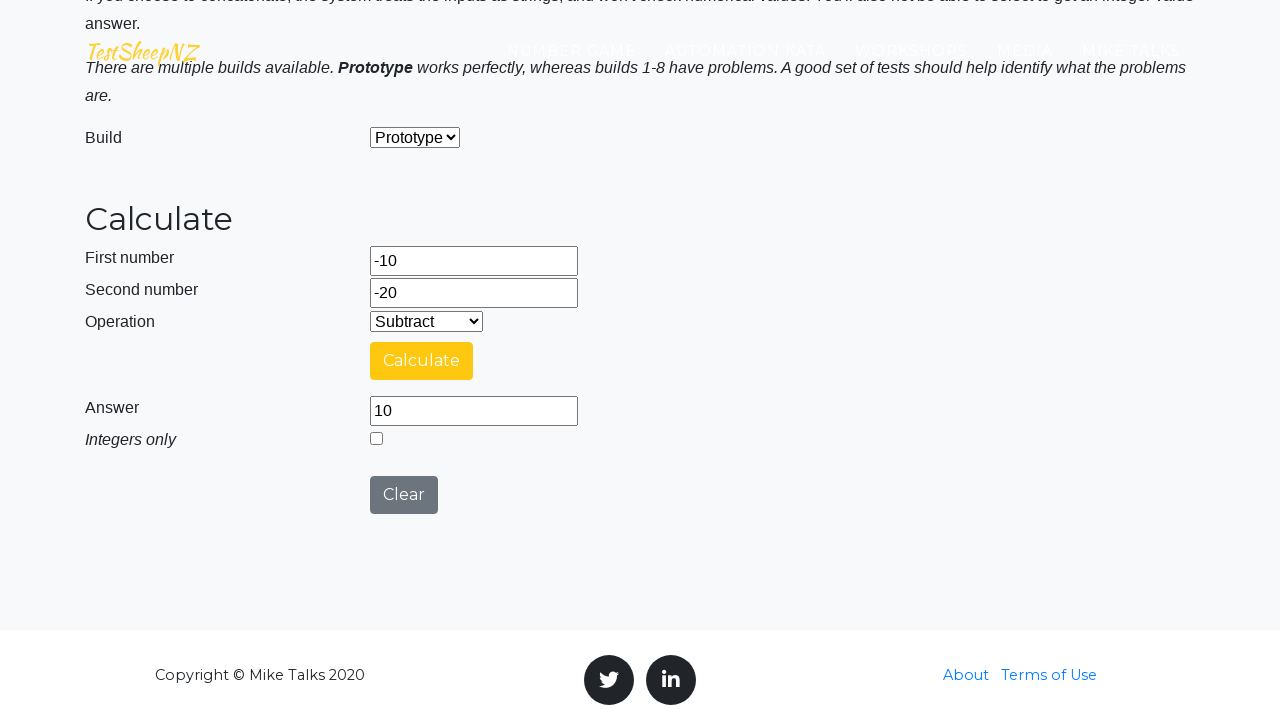

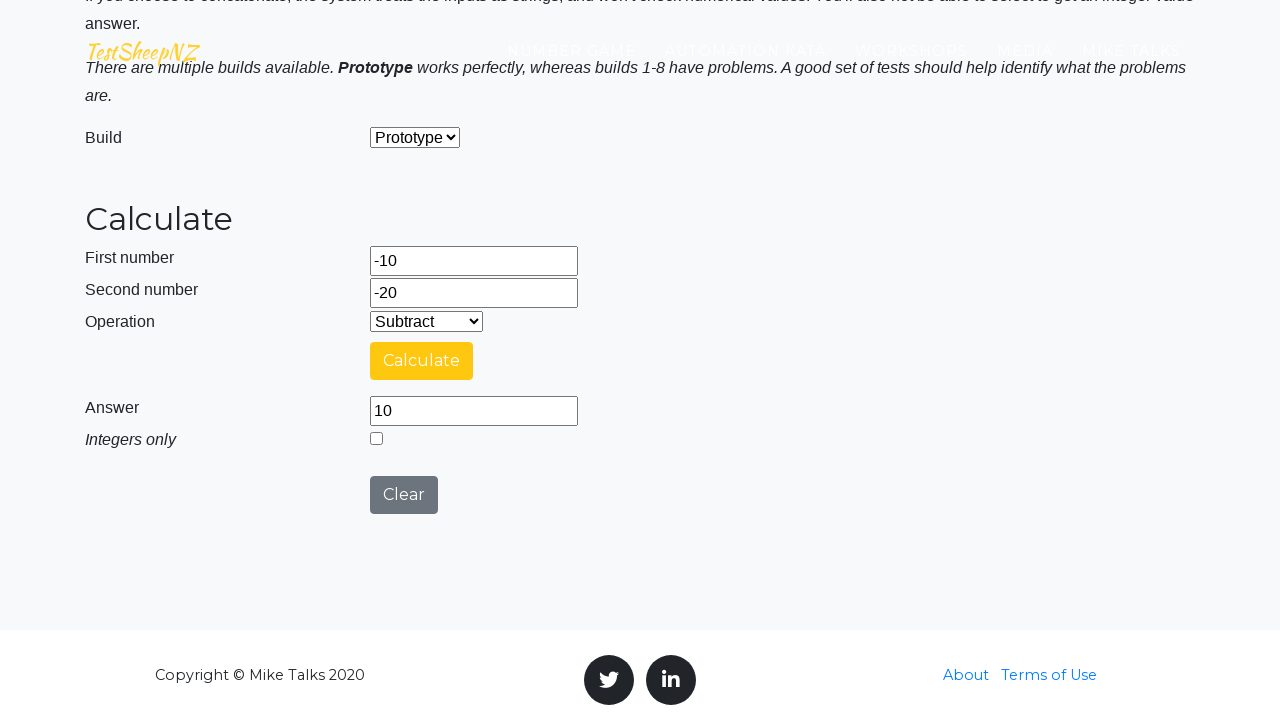